Tests handling of multiple browser windows by clicking a button that opens new windows, then closing all extra windows and returning to the main window.

Starting URL: http://automationbykrishna.com/index.html#

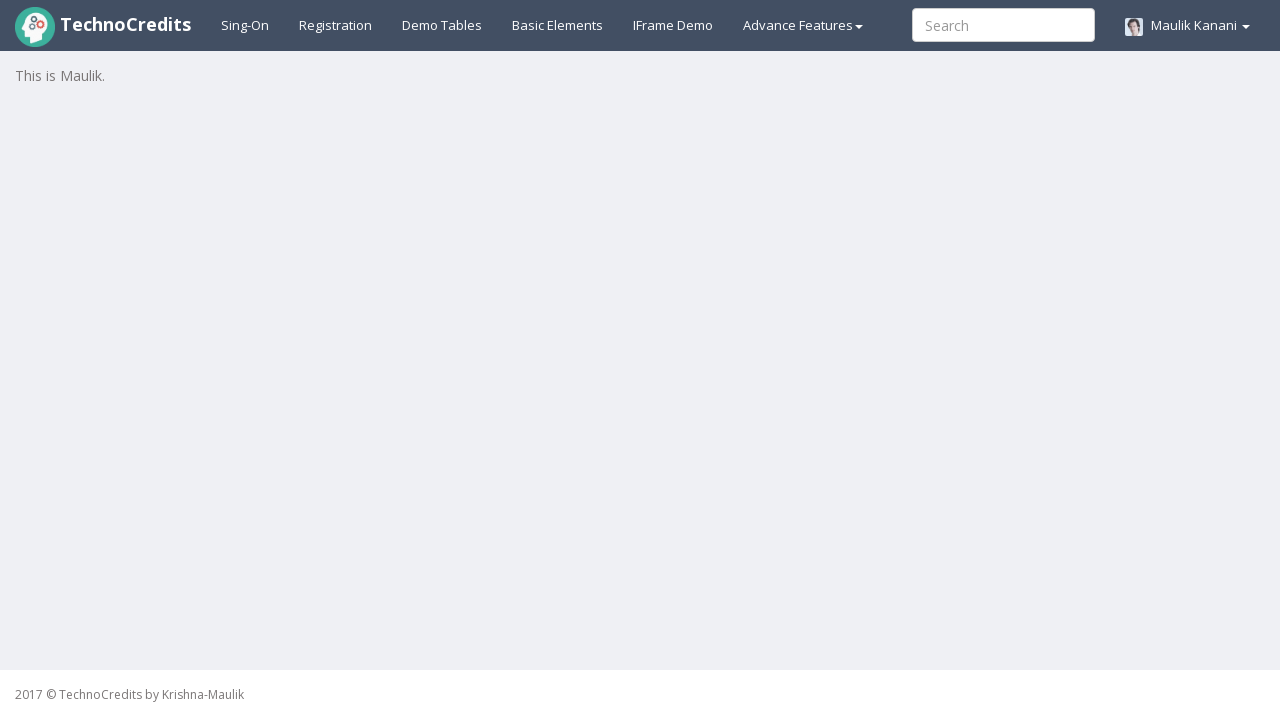

Clicked on Basic Elements navigation link at (558, 25) on a#basicelements
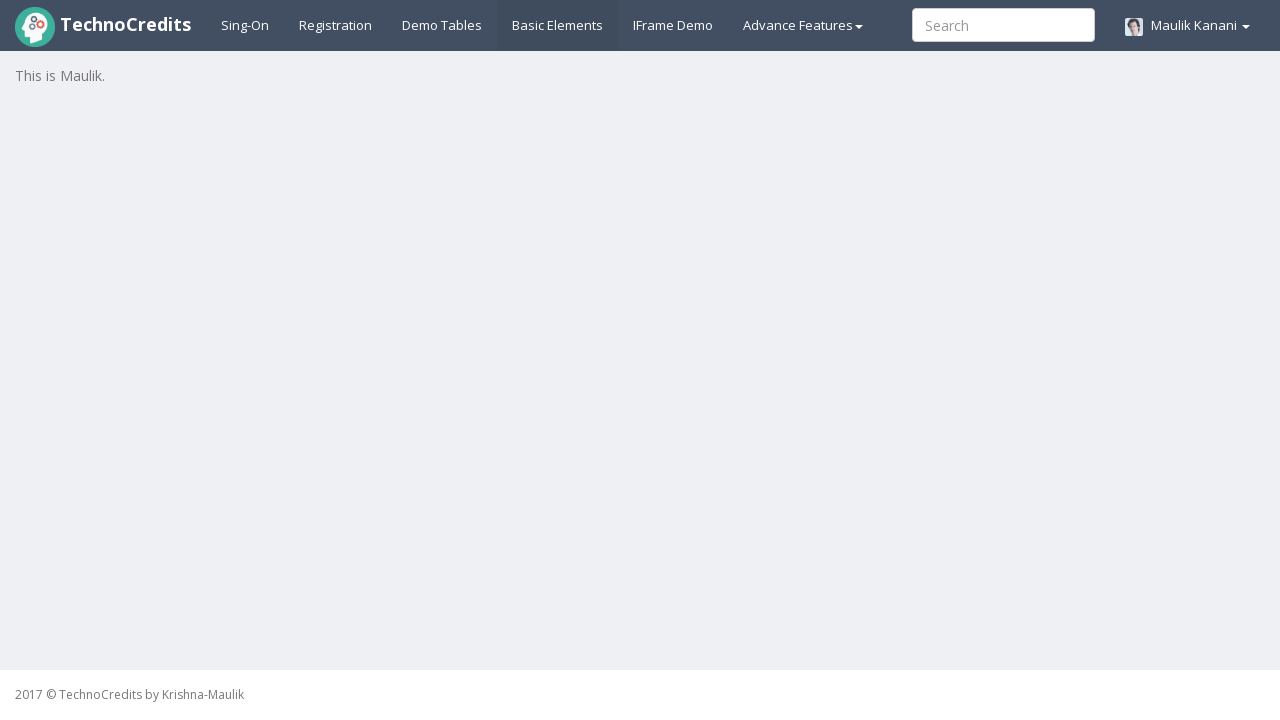

Waited for page to load
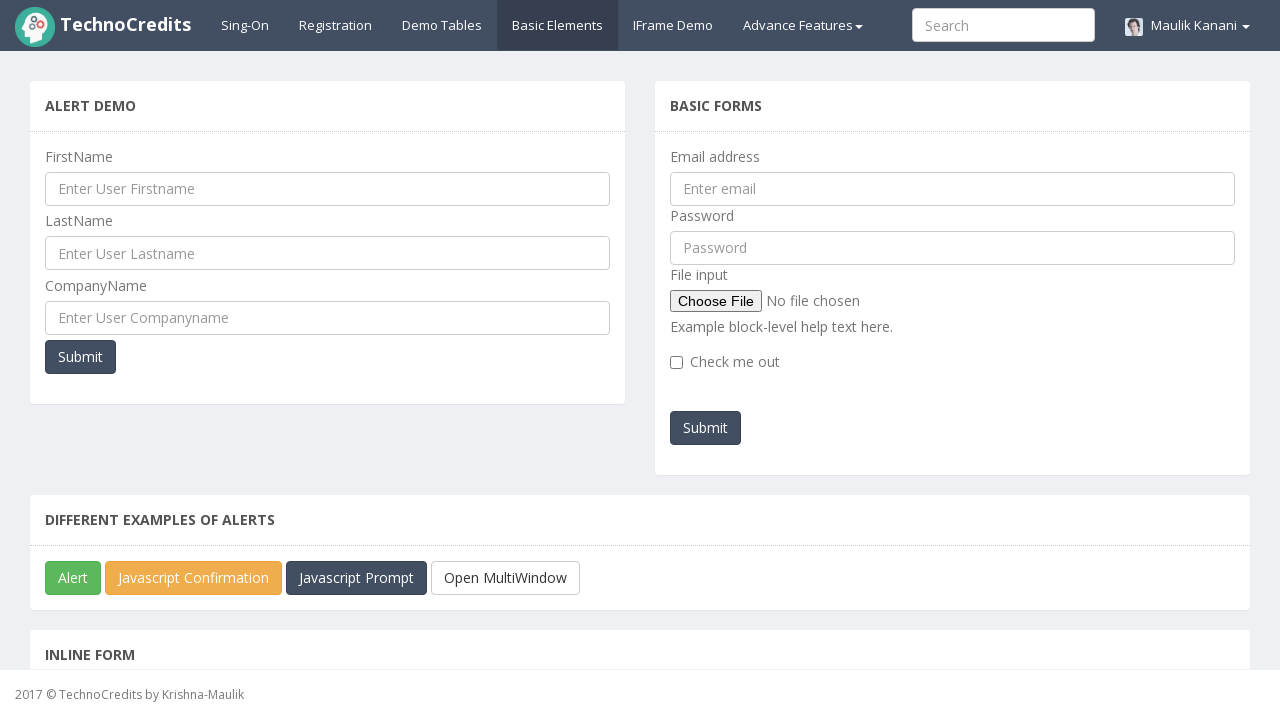

Scrolled down 300 pixels to view the button
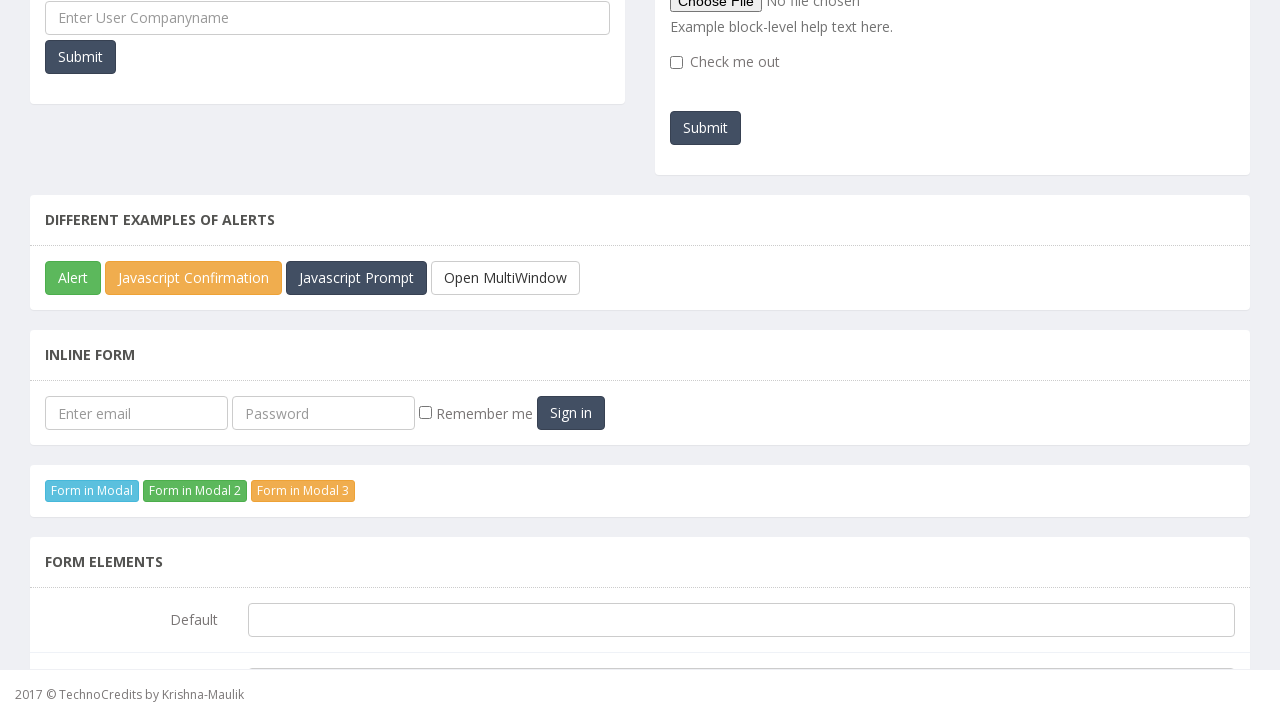

Clicked button that opens multiple windows at (506, 278) on button#javascriptMultiWindow
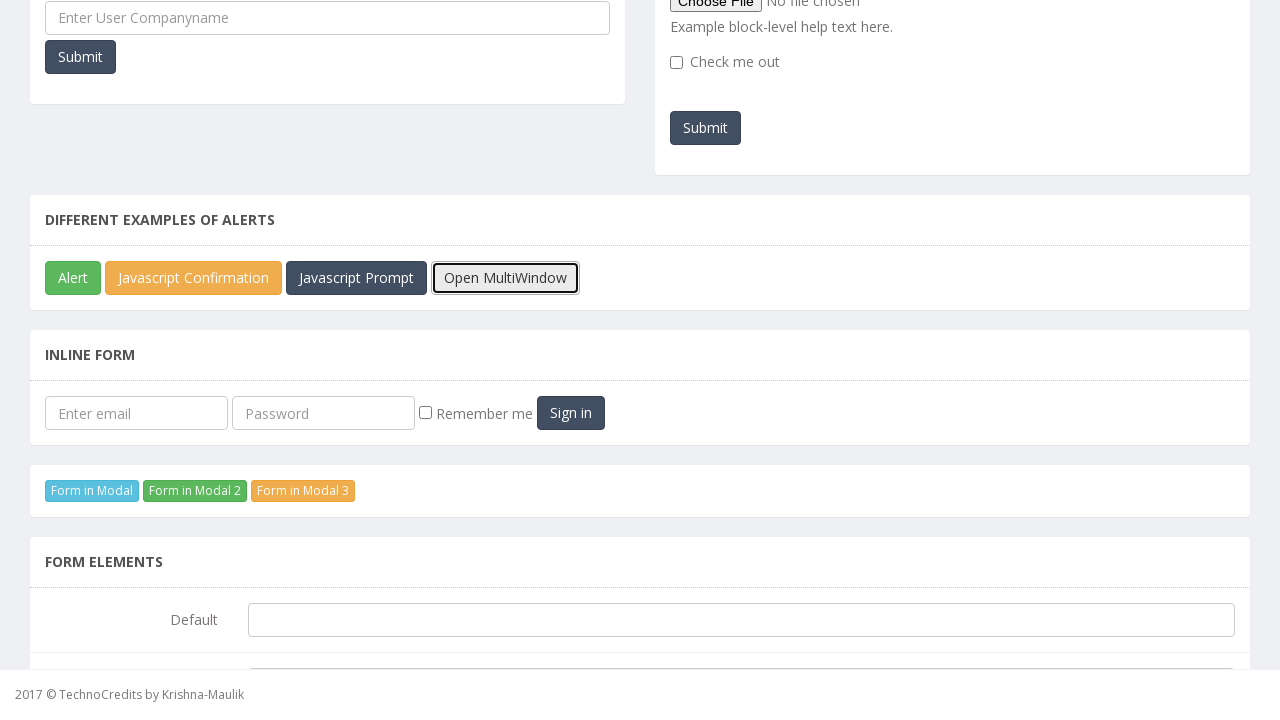

Waited for new windows to open
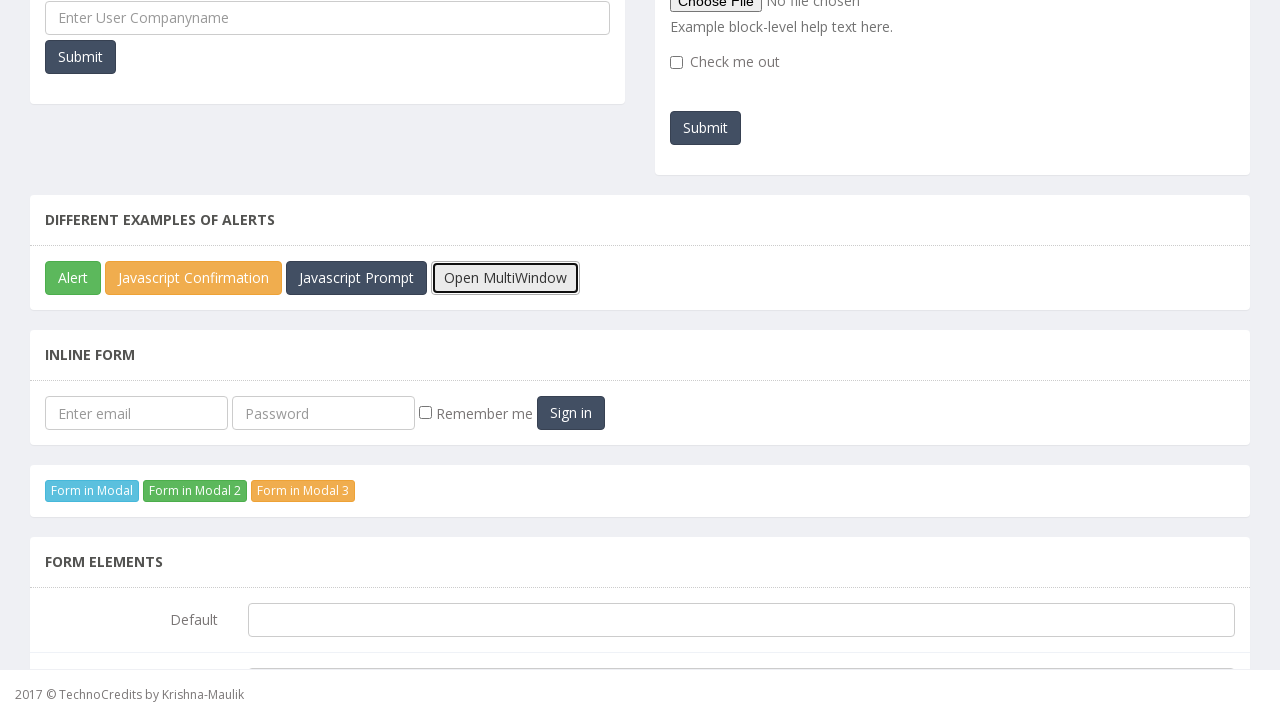

Retrieved all open pages from context
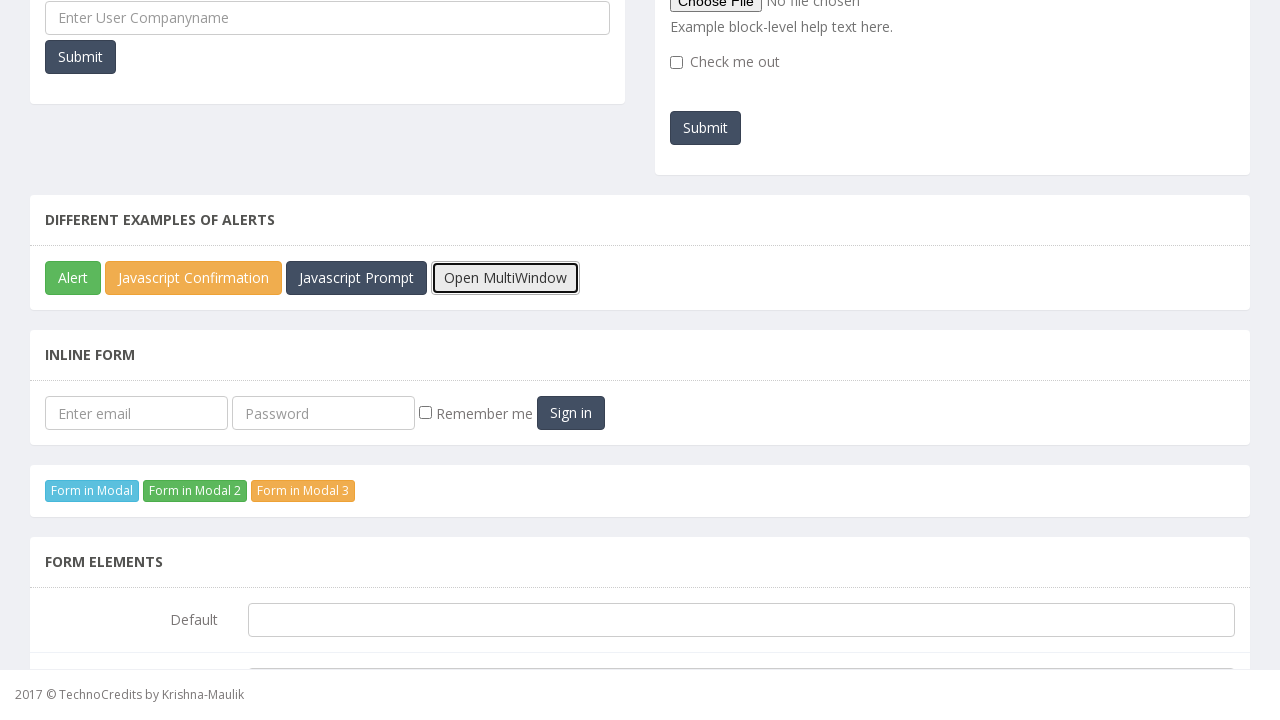

Closed an extra window
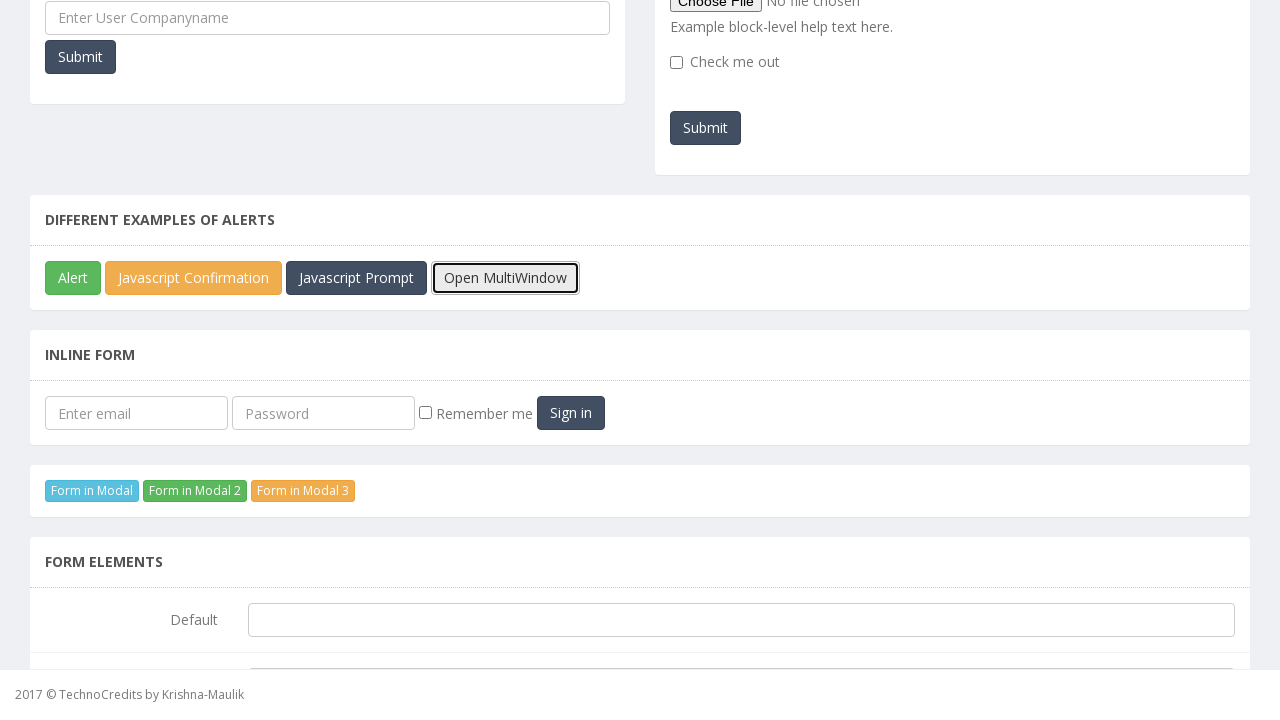

Brought main window to front
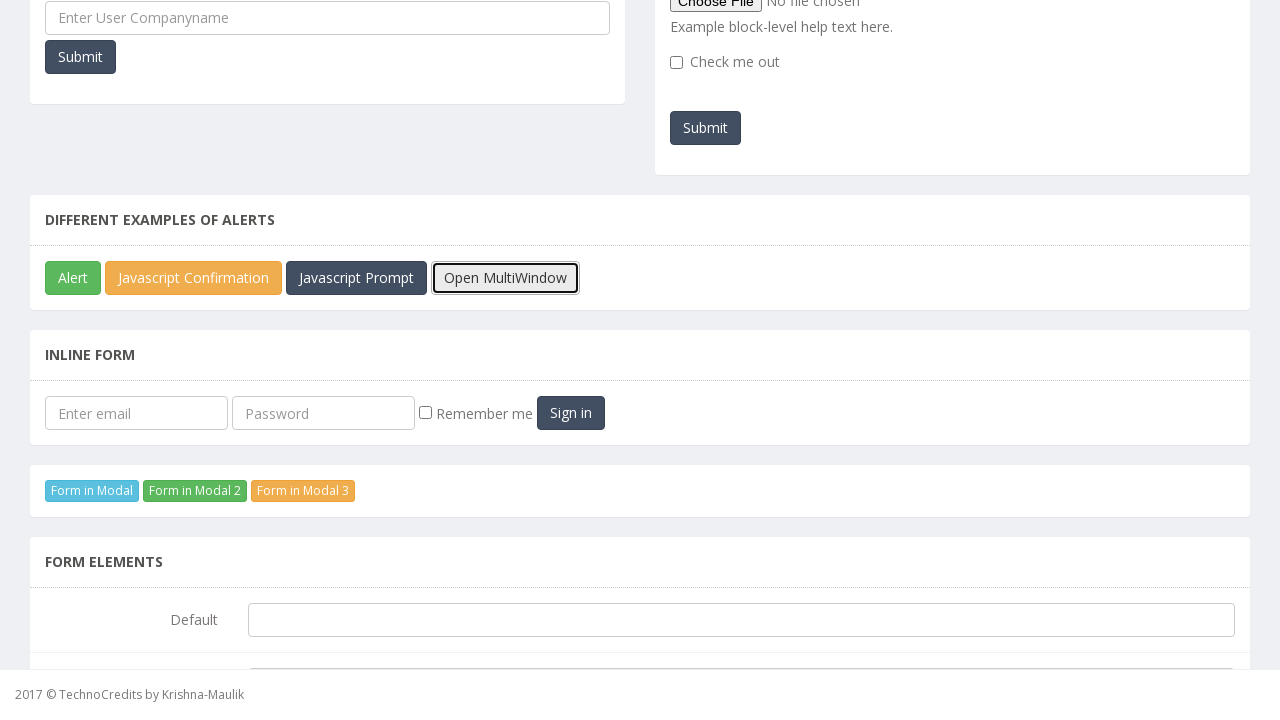

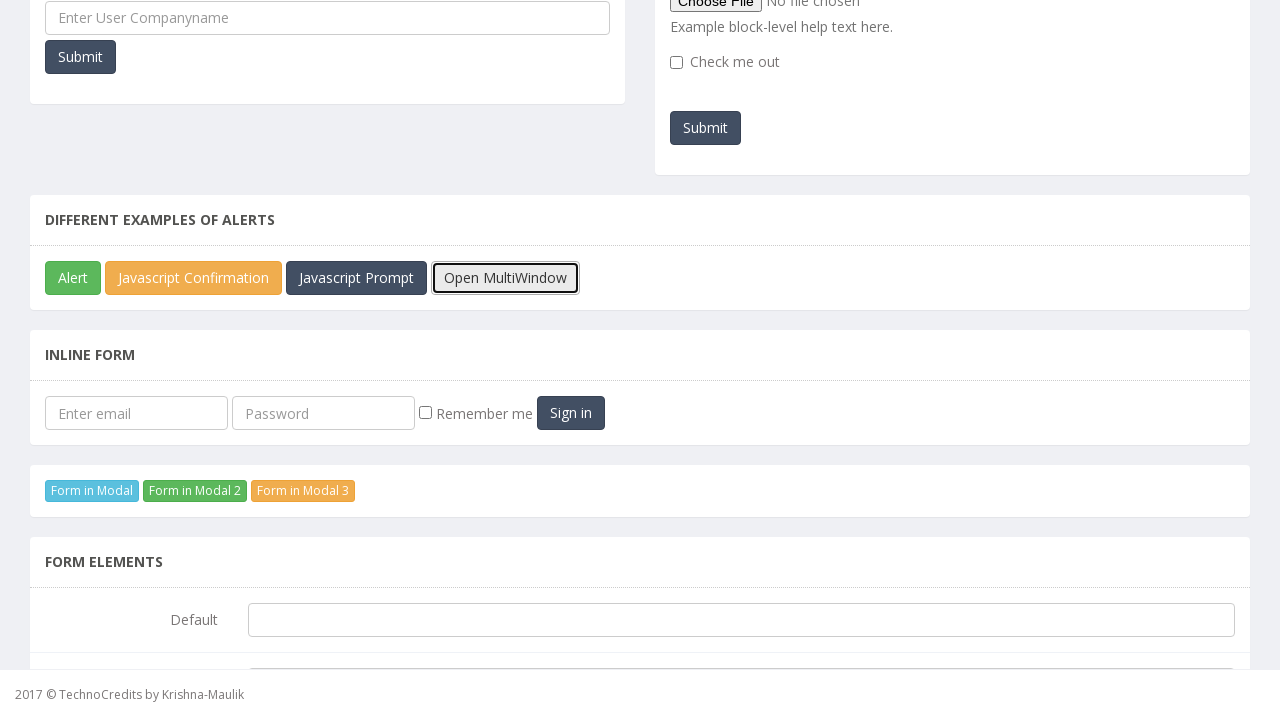